Tests scrolling functionality on Douban movie ranking page by executing JavaScript to scroll down 10000 pixels

Starting URL: https://movie.douban.com/typerank?type_name=剧情&type=11&interval_id=100:90&action=

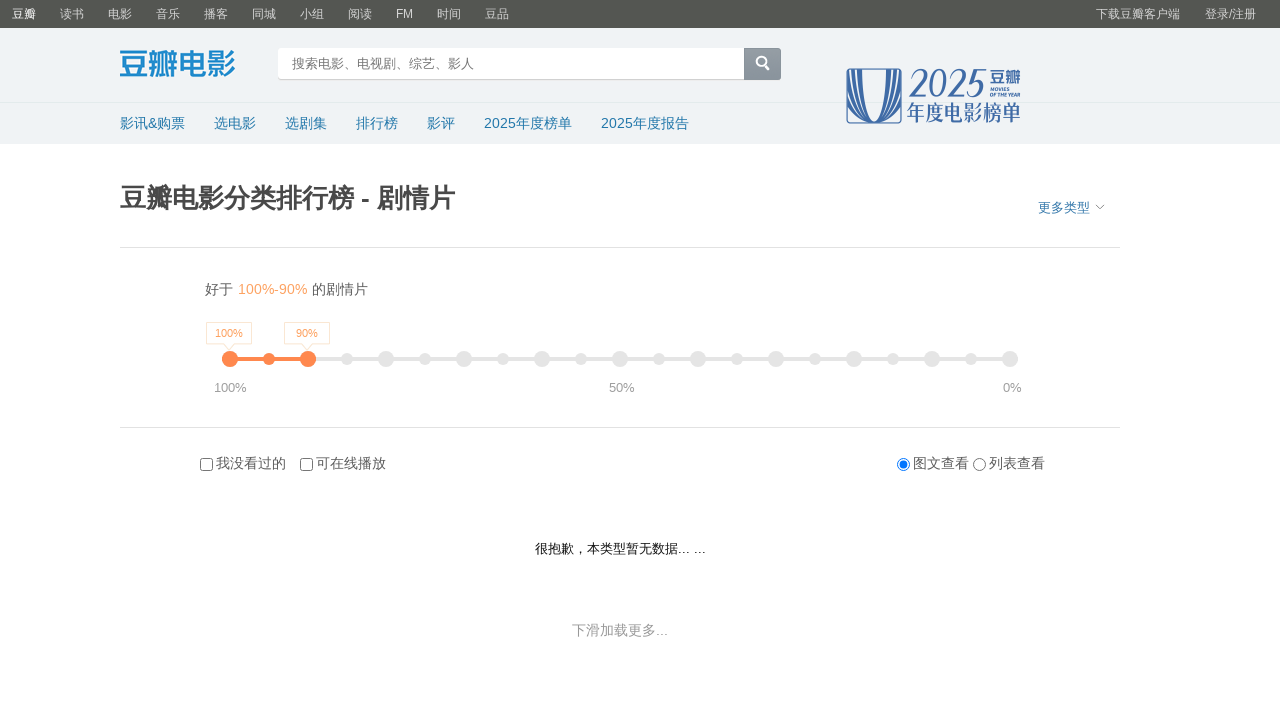

Waited for page to reach networkidle state
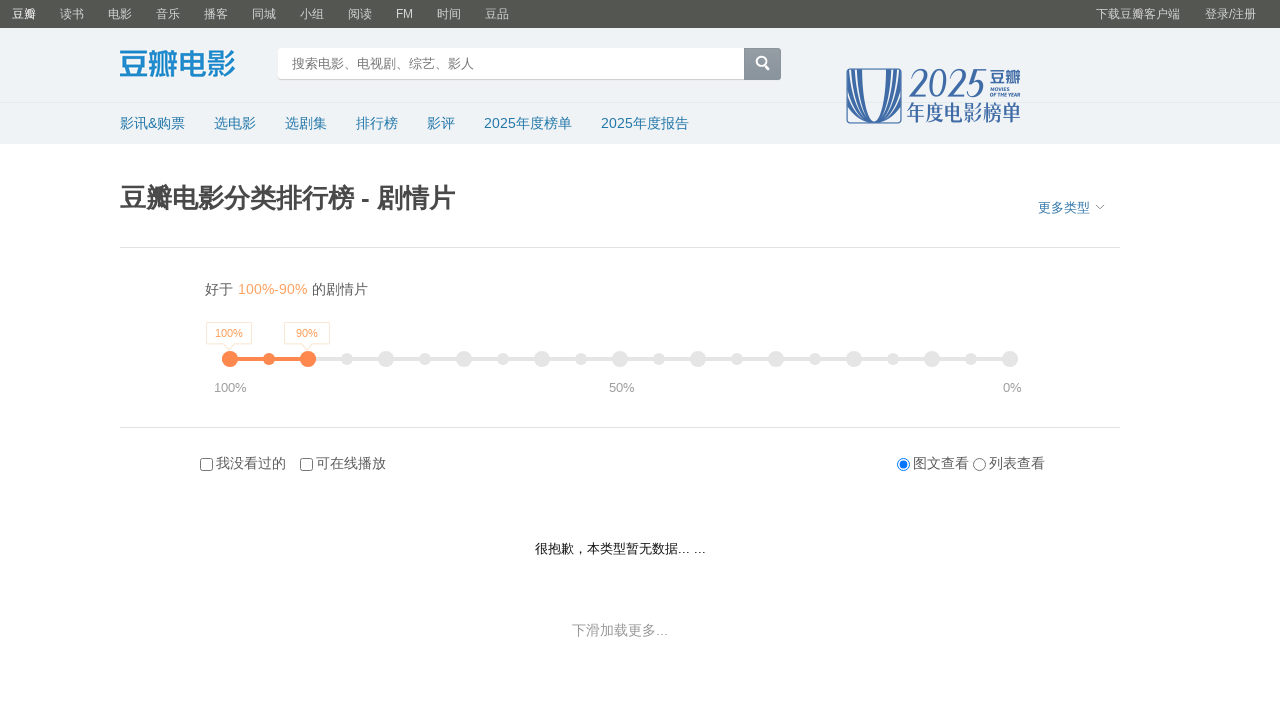

Executed JavaScript to scroll down 10000 pixels using document.body.scrollTop
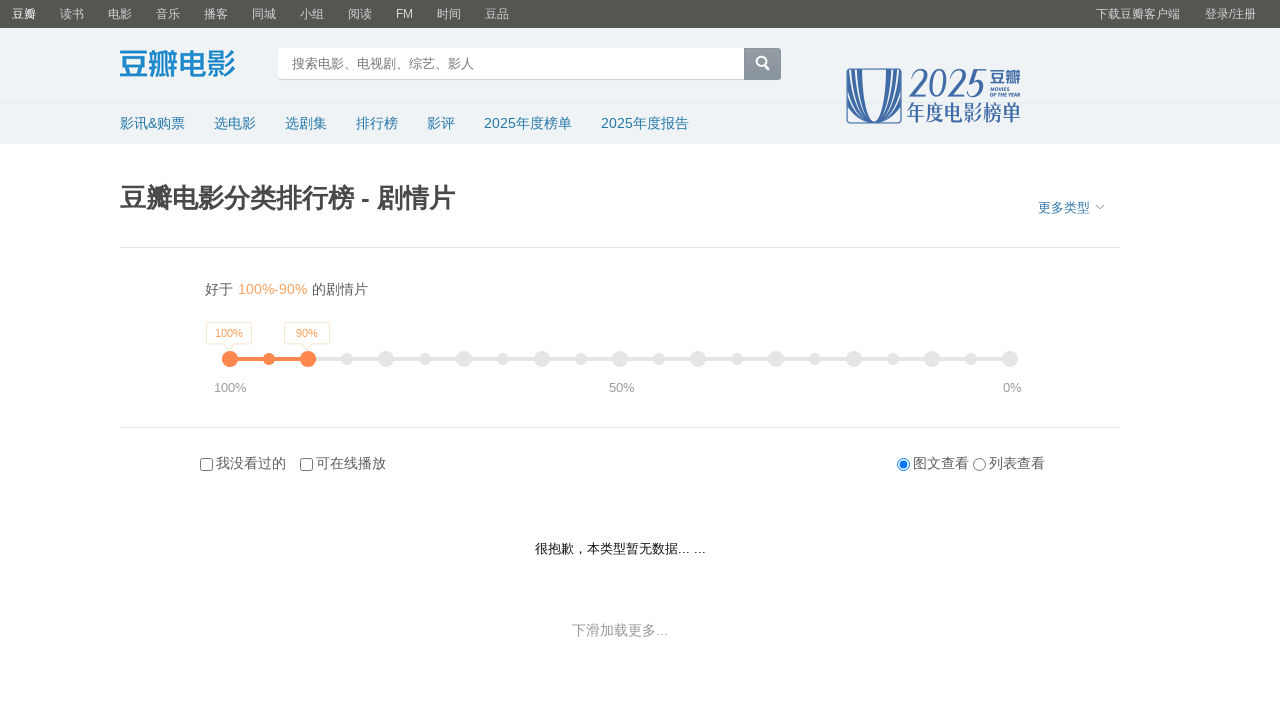

Executed alternative JavaScript scroll method using document.documentElement.scrollTop
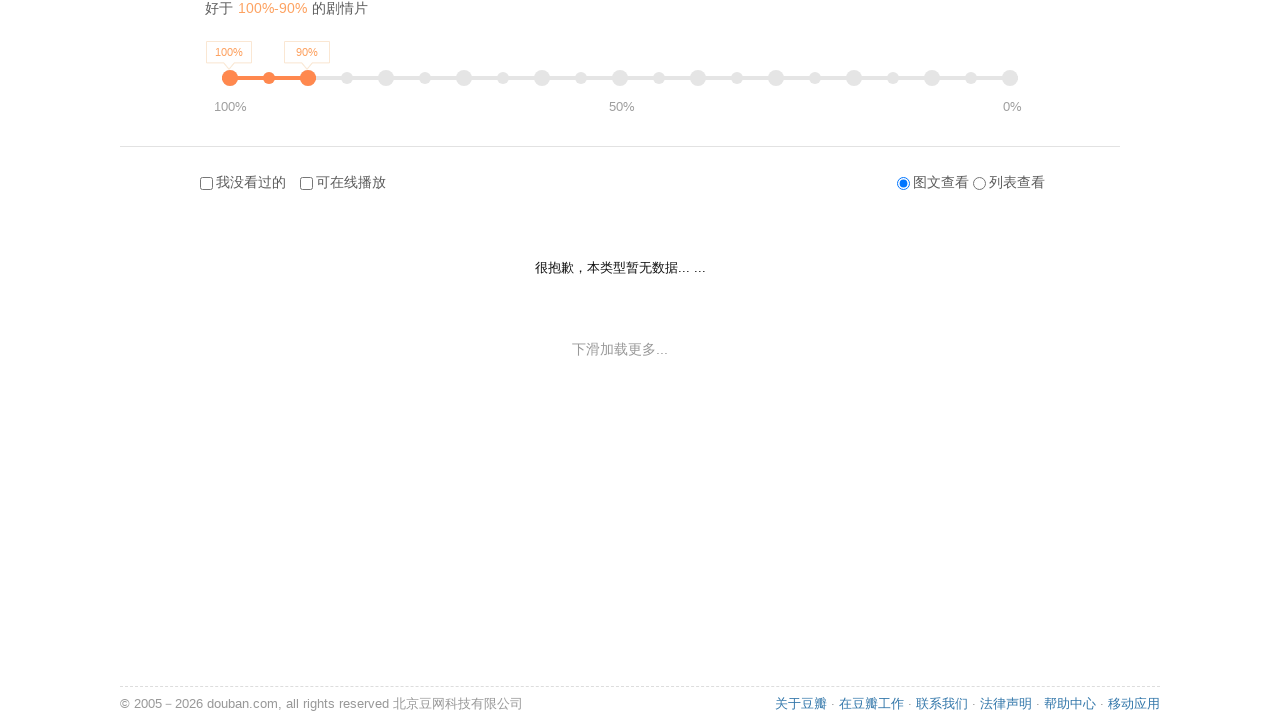

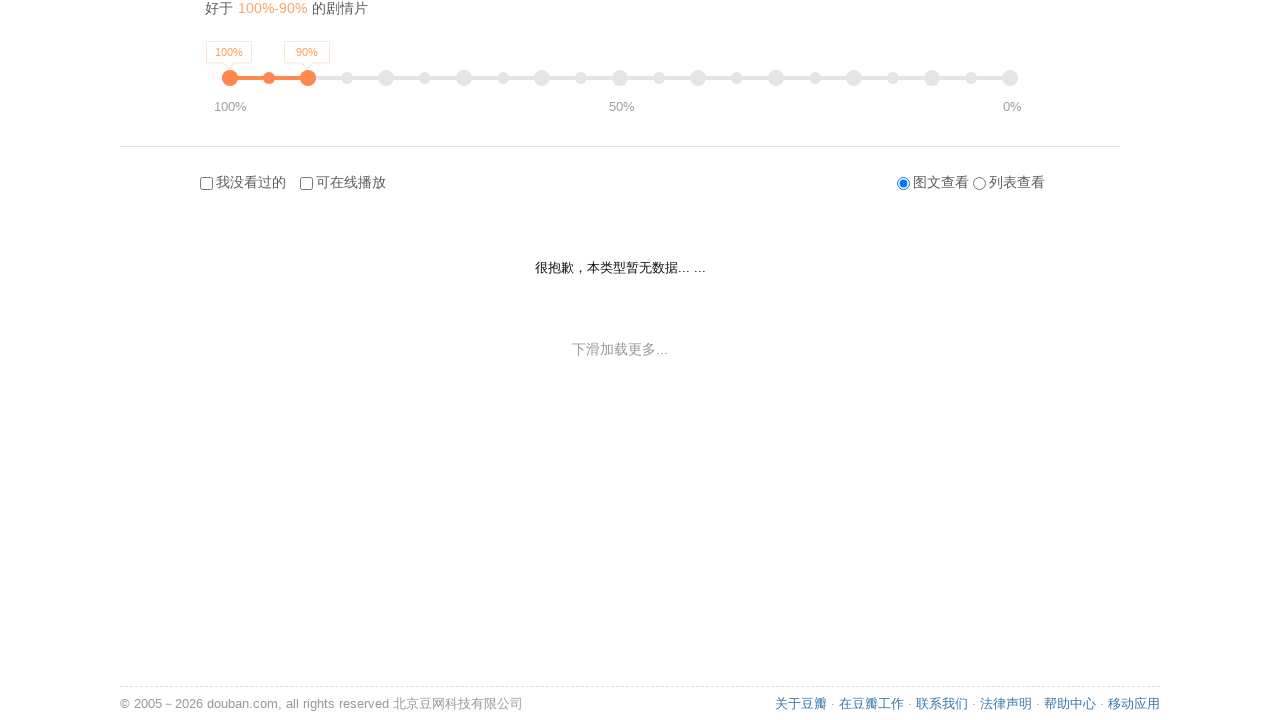